Tests checkbox functionality on TutorialsPoint practice page by expanding a section and selecting multiple checkboxes, then verifying one is selected

Starting URL: https://www.tutorialspoint.com/selenium/practice/check-box.php

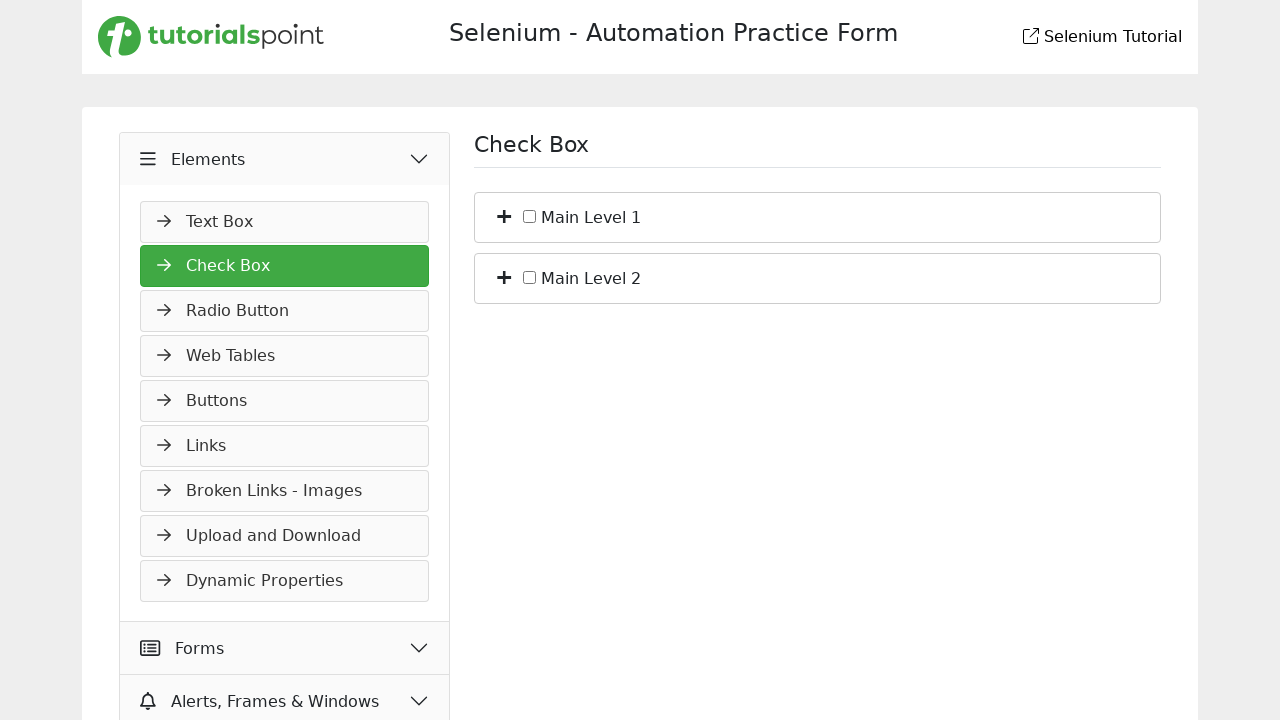

Clicked expand button to reveal checkboxes at (504, 215) on xpath=//*[@id='bs_1']/span[1]
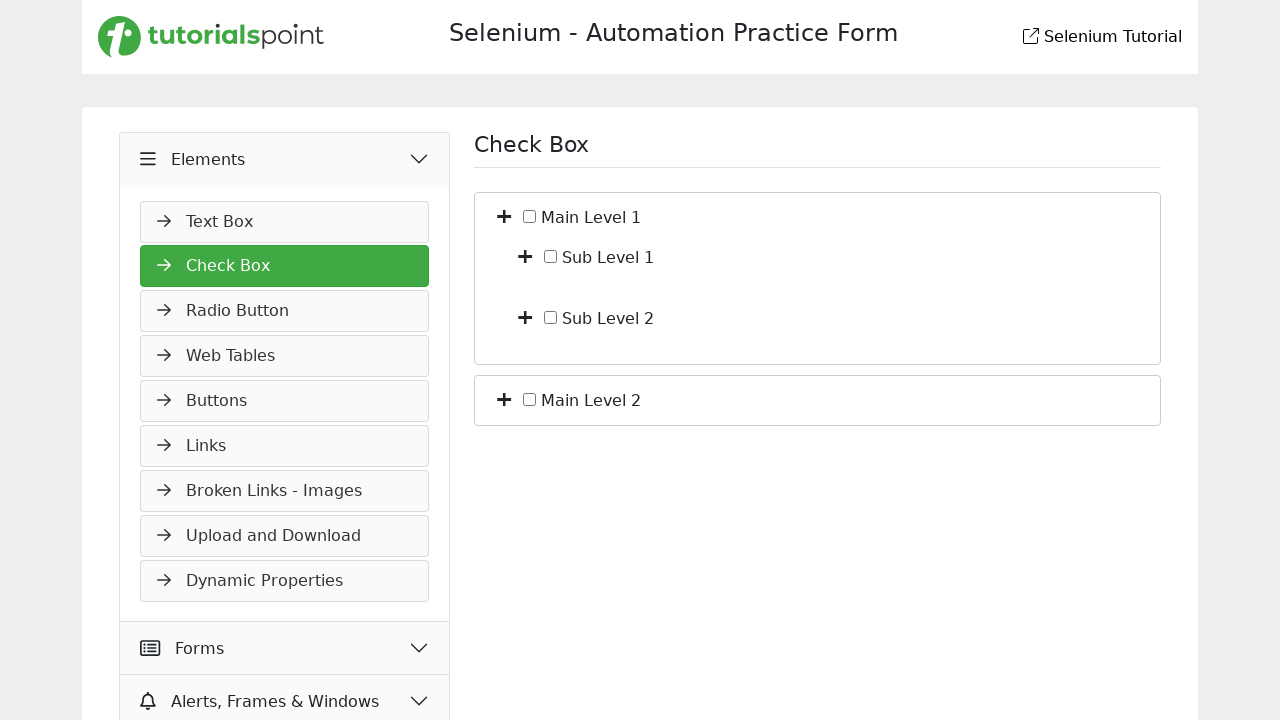

Clicked first checkbox at (551, 256) on #c_bf_1
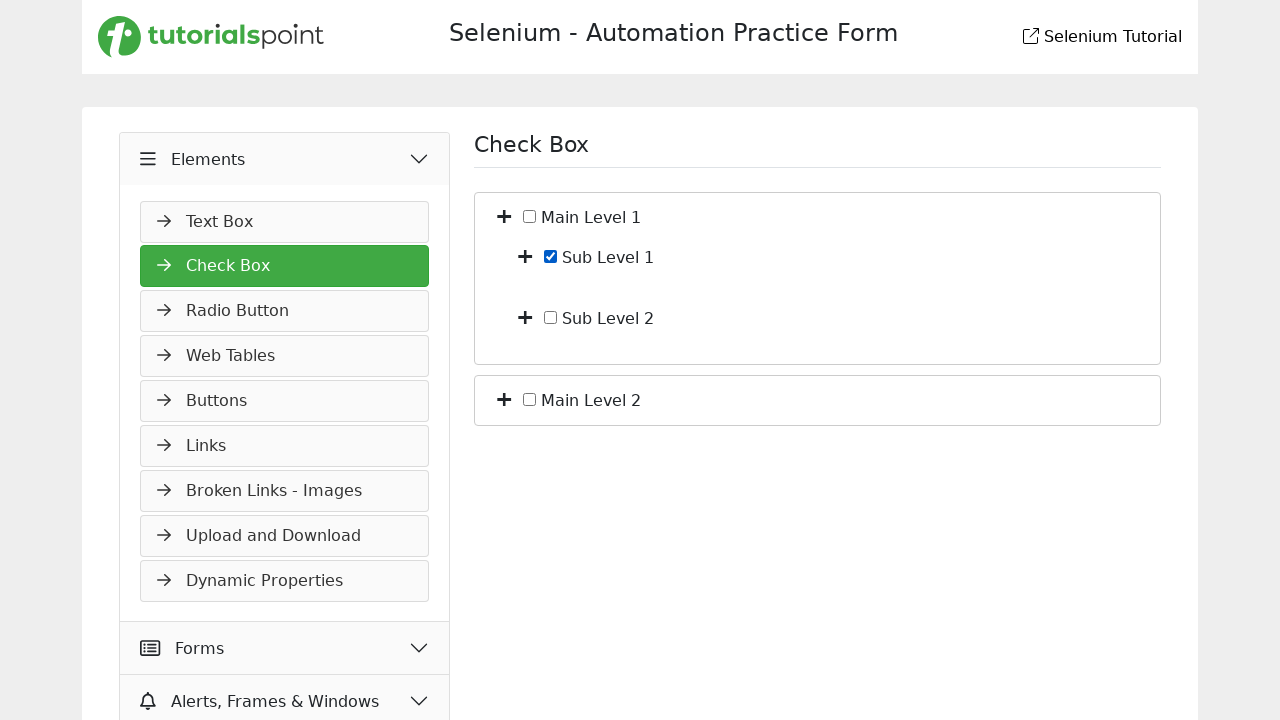

Clicked second checkbox at (551, 317) on #c_bf_2
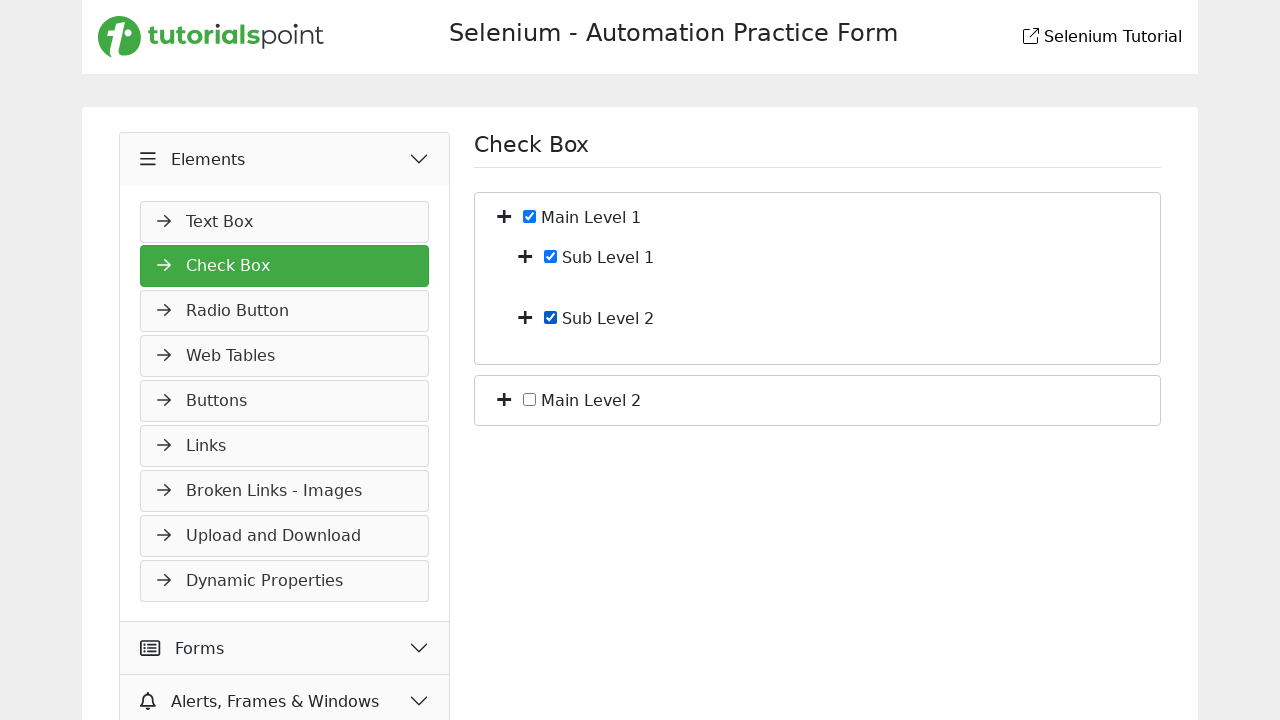

Verified that checkbox is selected
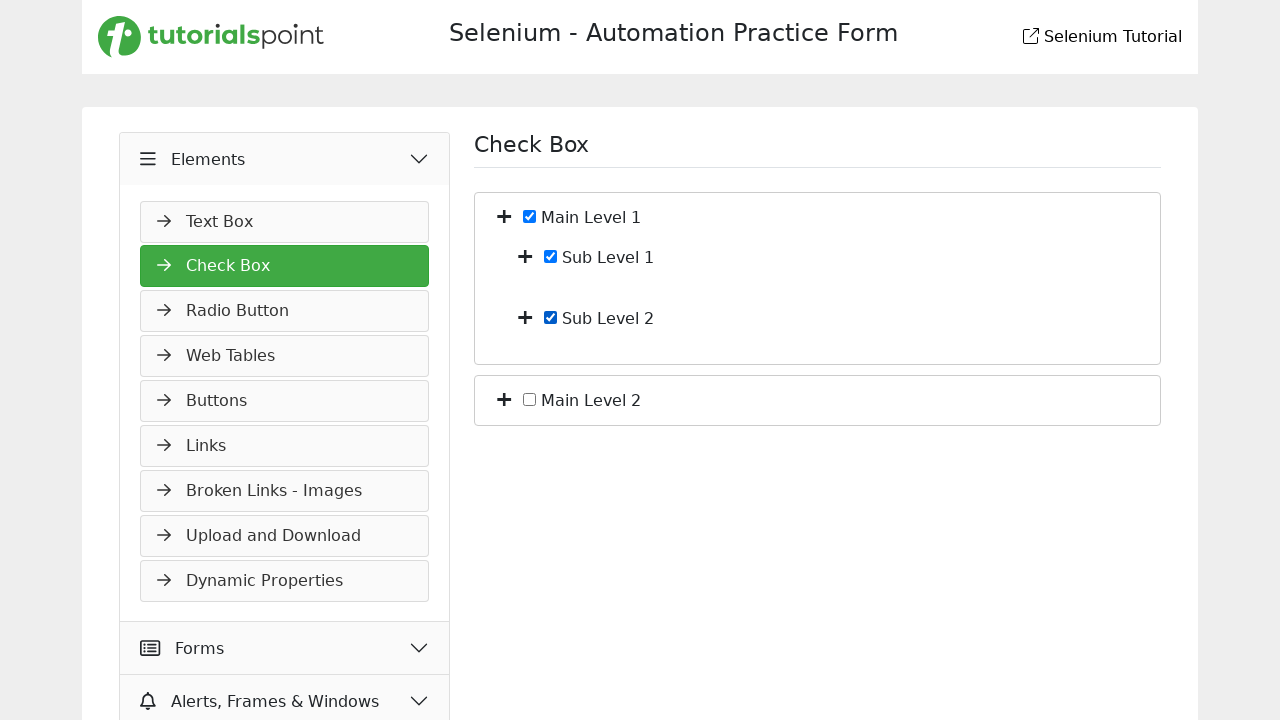

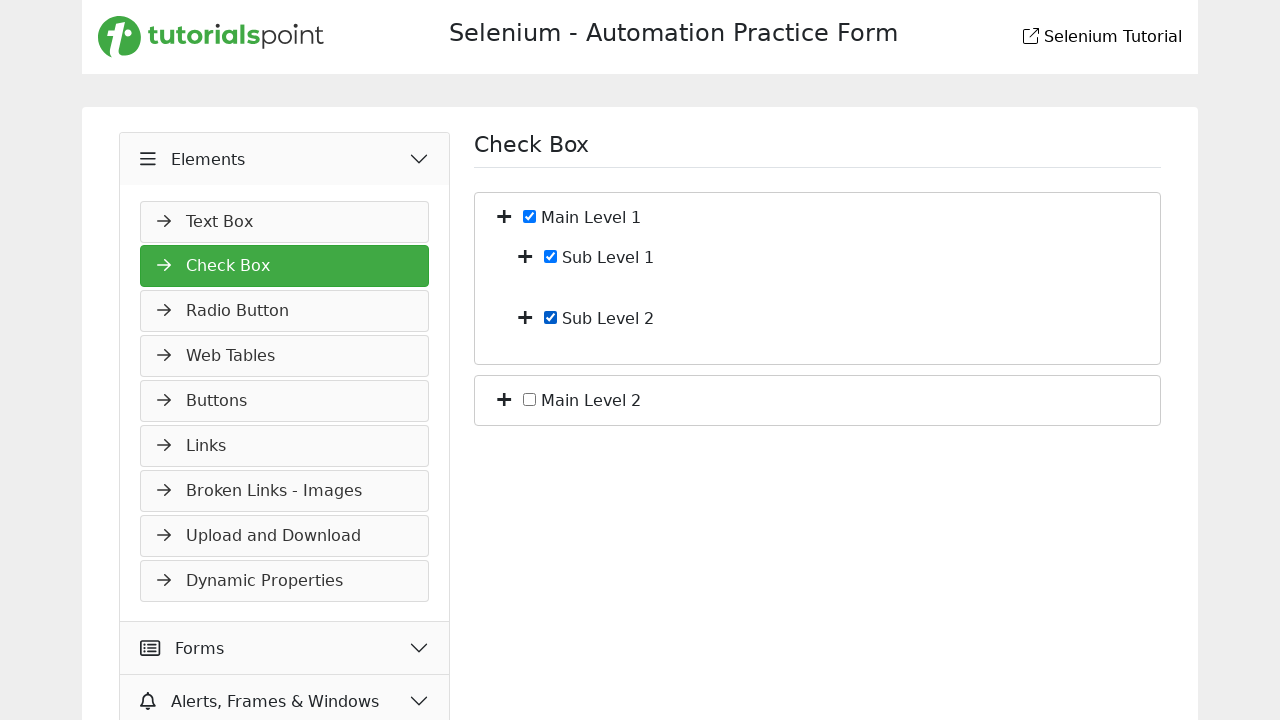